Tests double-click functionality on W3Schools demo page by clearing a field, entering text, and double-clicking a button to copy text between fields

Starting URL: https://www.w3schools.com/tags/tryit.asp?filename=tryhtml5_ev_ondblclick3

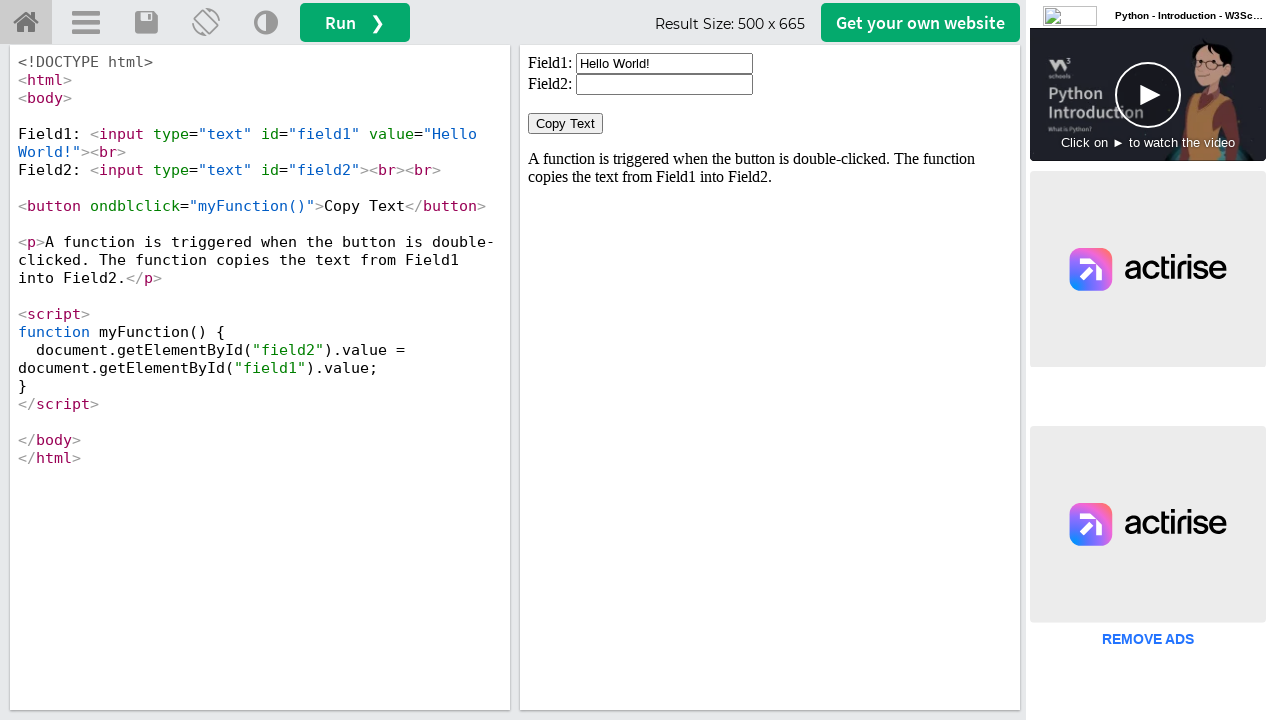

Located iframe containing the demo
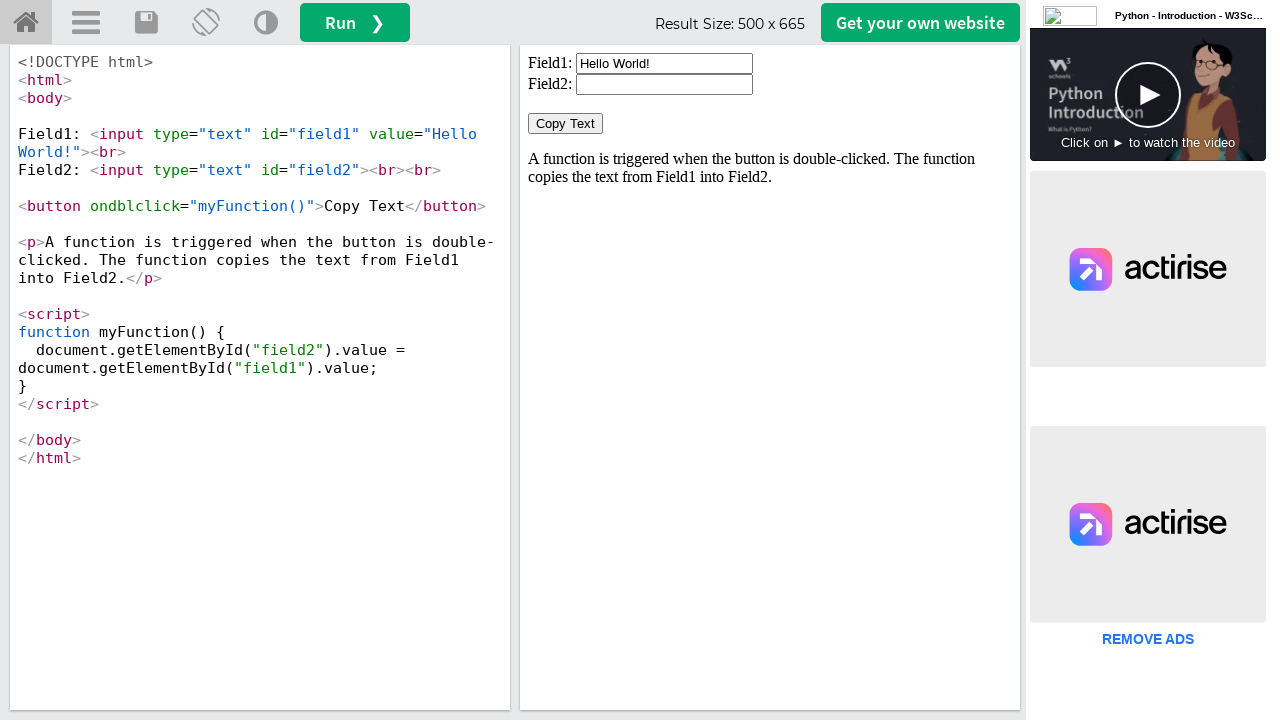

Cleared the first input field on iframe#iframeResult >> internal:control=enter-frame >> input#field1
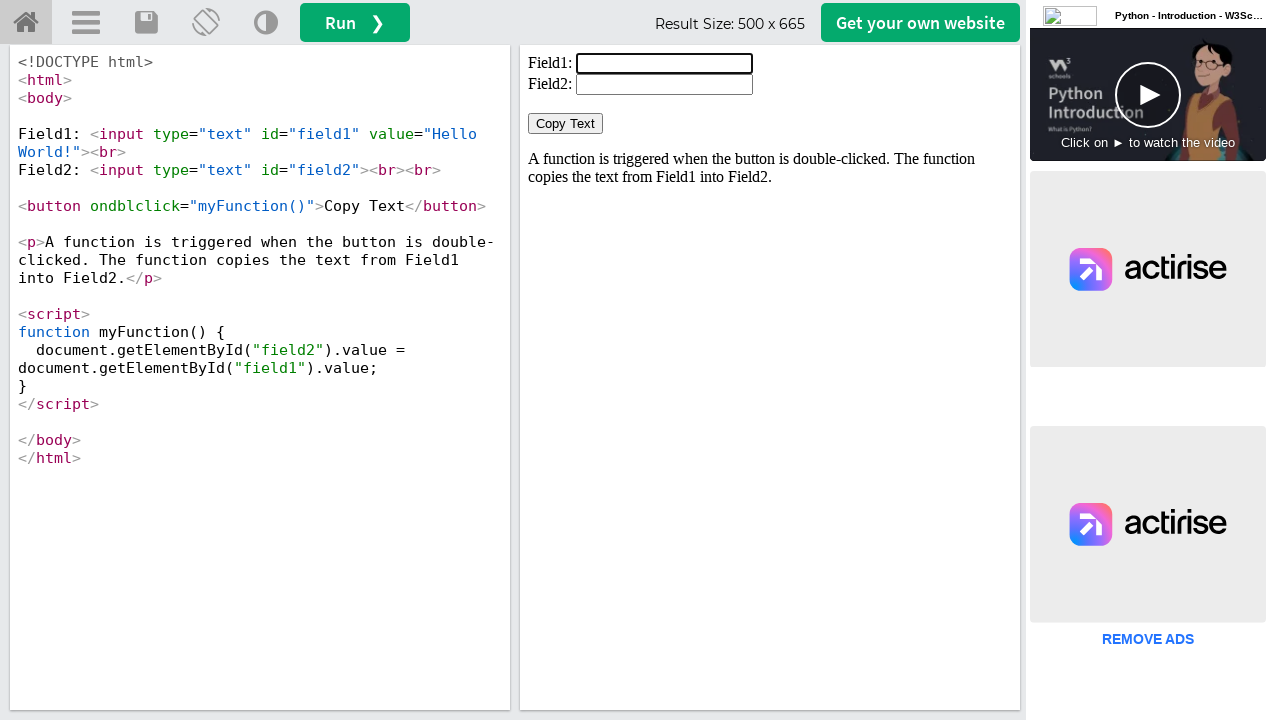

Filled first input field with 'Welcome' on iframe#iframeResult >> internal:control=enter-frame >> input#field1
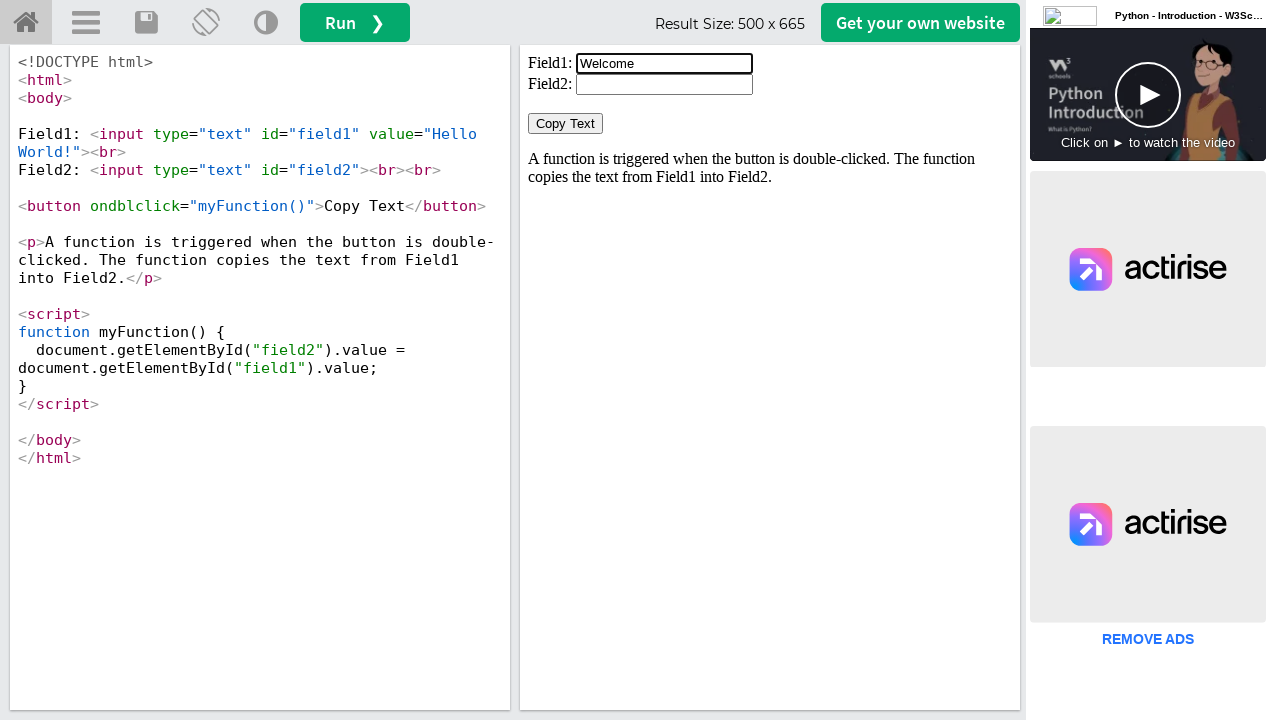

Double-clicked the Copy Text button at (566, 124) on iframe#iframeResult >> internal:control=enter-frame >> button:has-text('Copy Tex
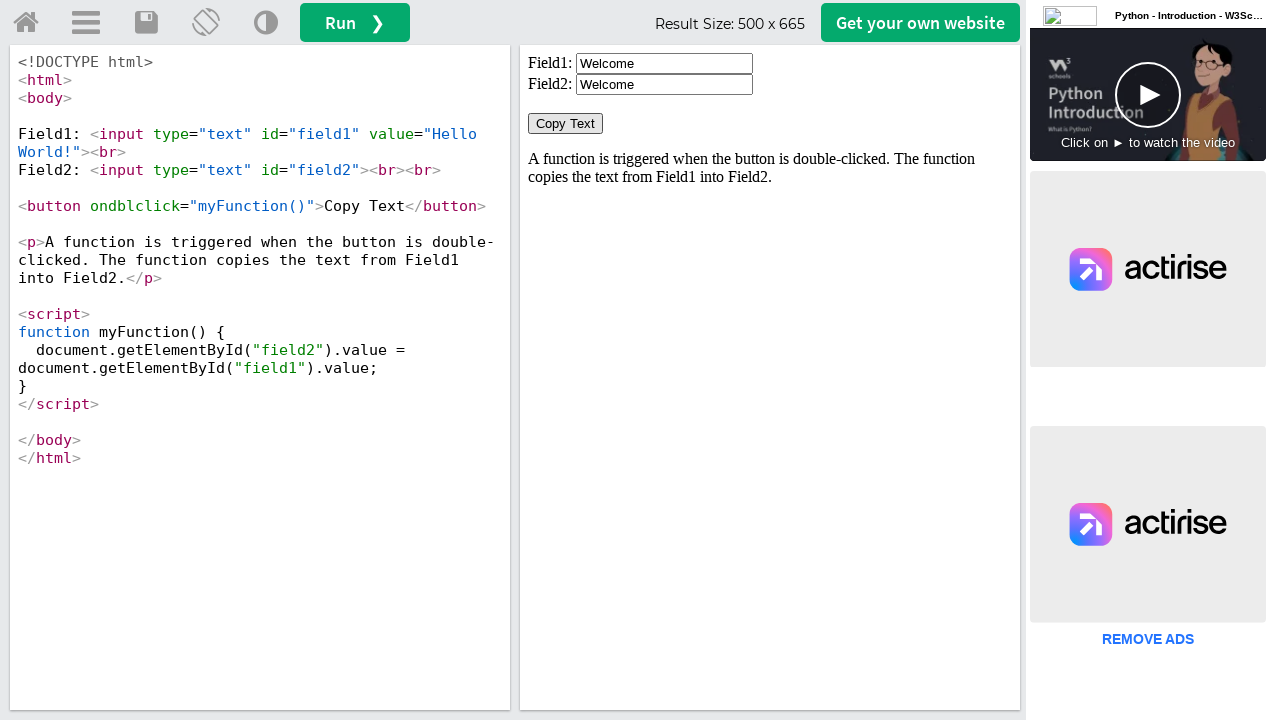

Retrieved value from first input field
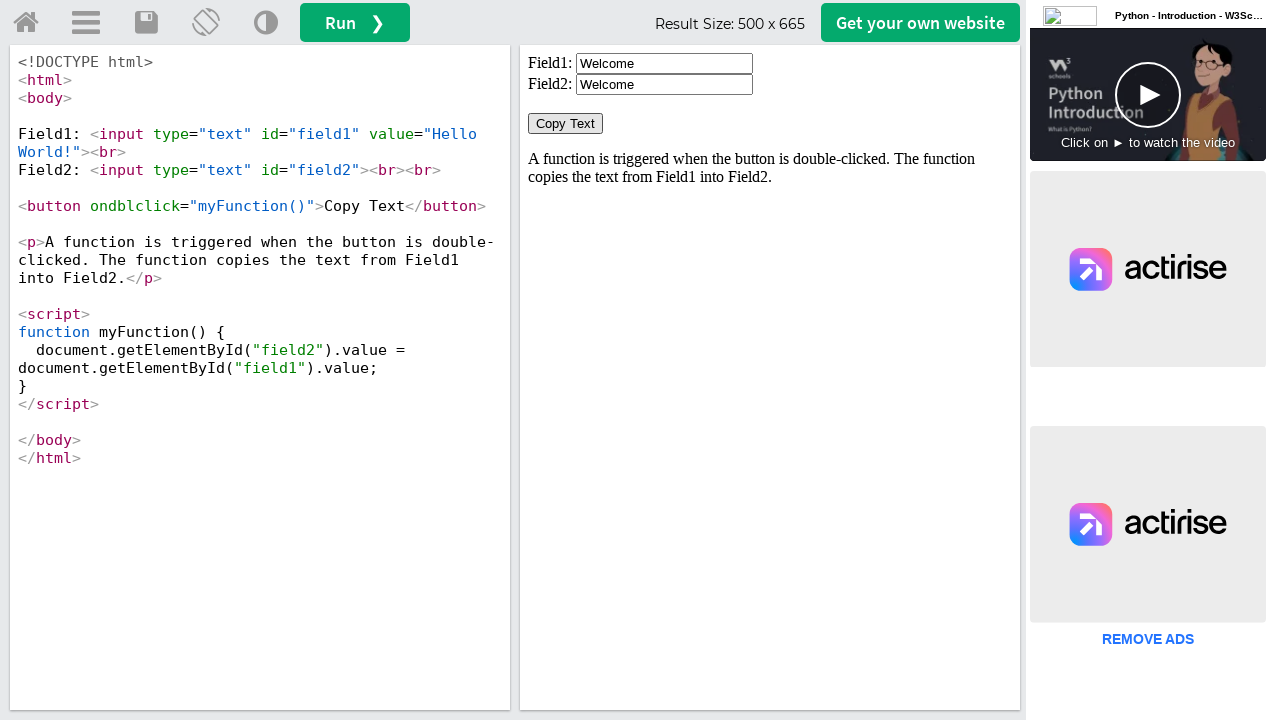

Retrieved value from second input field
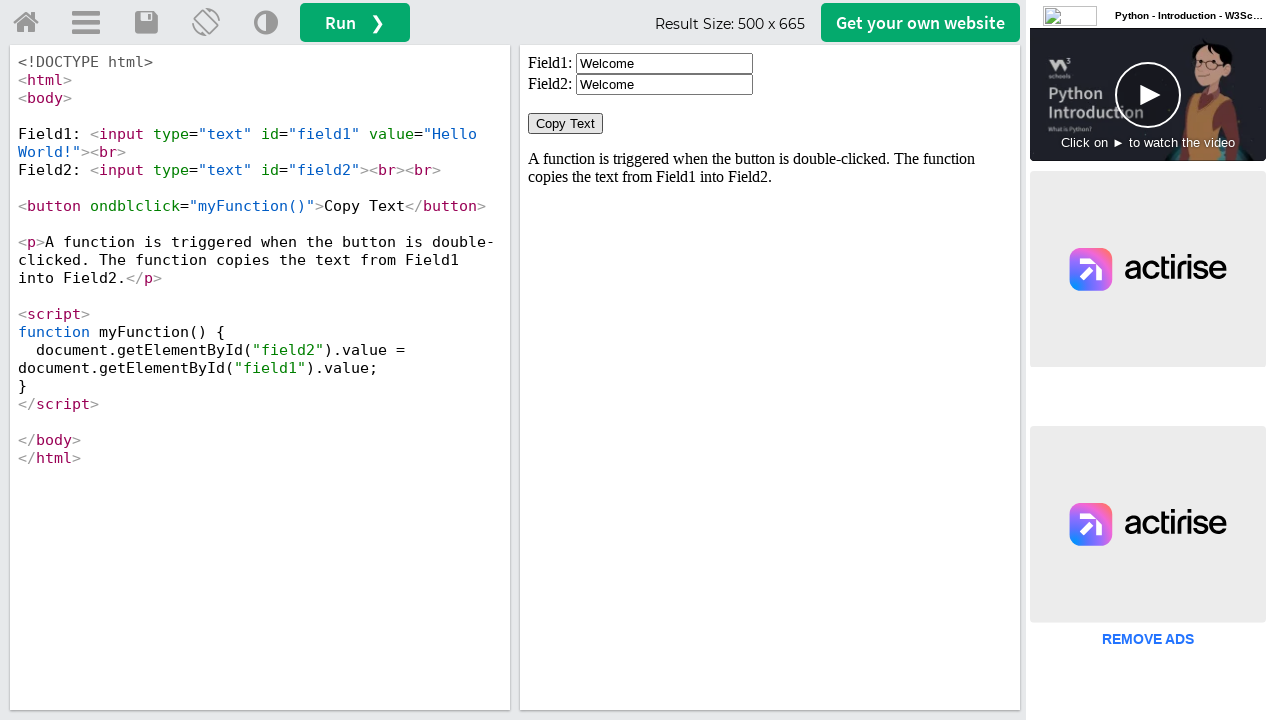

Verified text was copied correctly: 'Welcome' == 'Welcome'
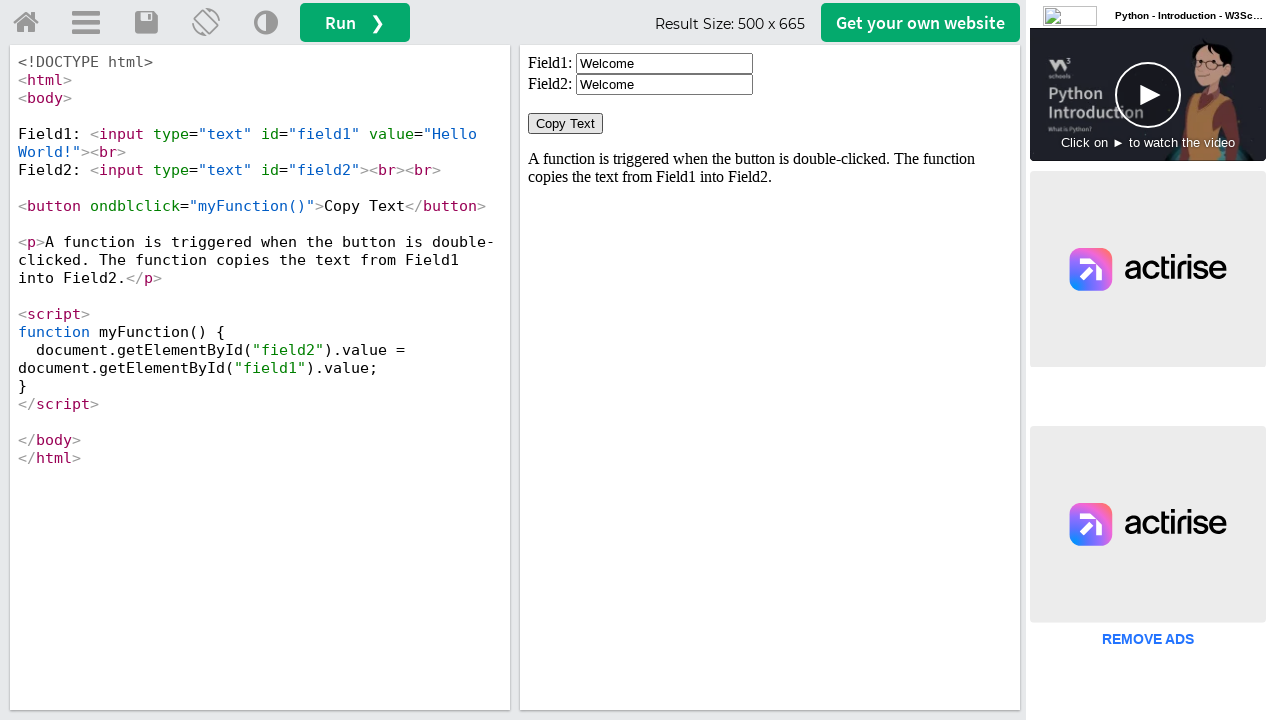

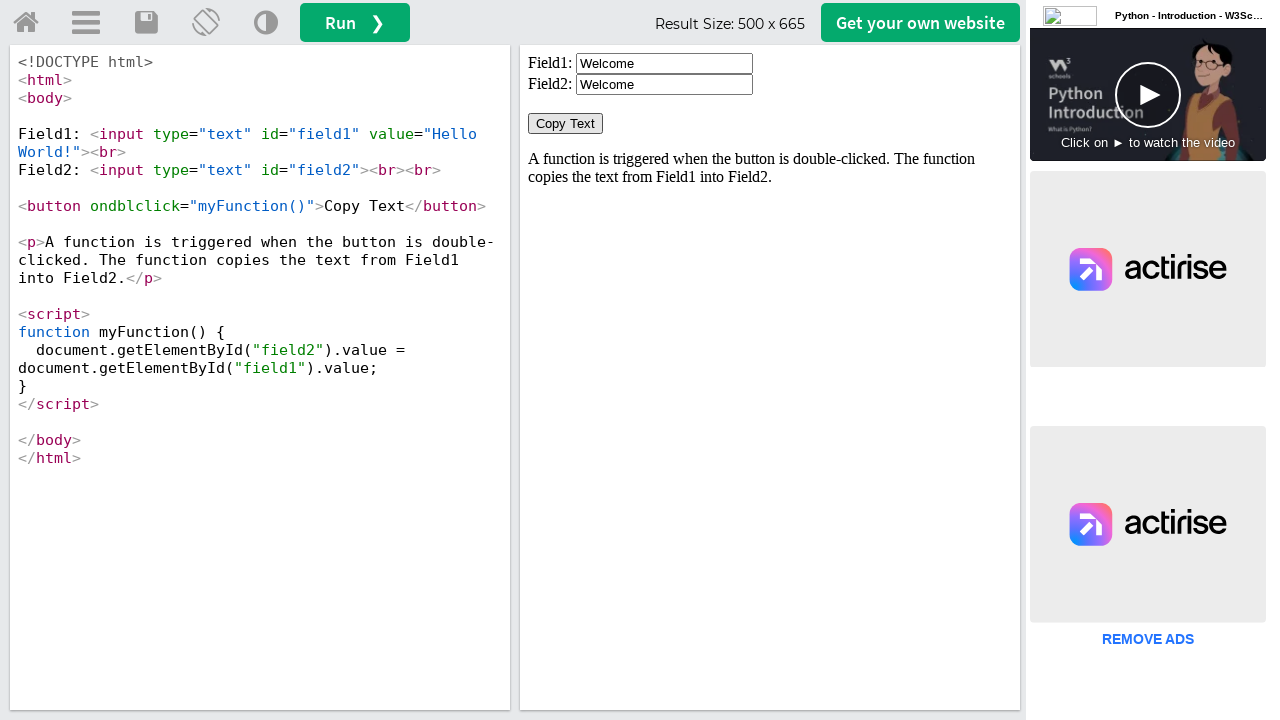